Tests the Marshalls store locator with an invalid zip code entry to verify that appropriate validation or error messaging is displayed when non-numeric characters are entered.

Starting URL: https://www.marshalls.com/us/store/stores/storeLocator.jsp

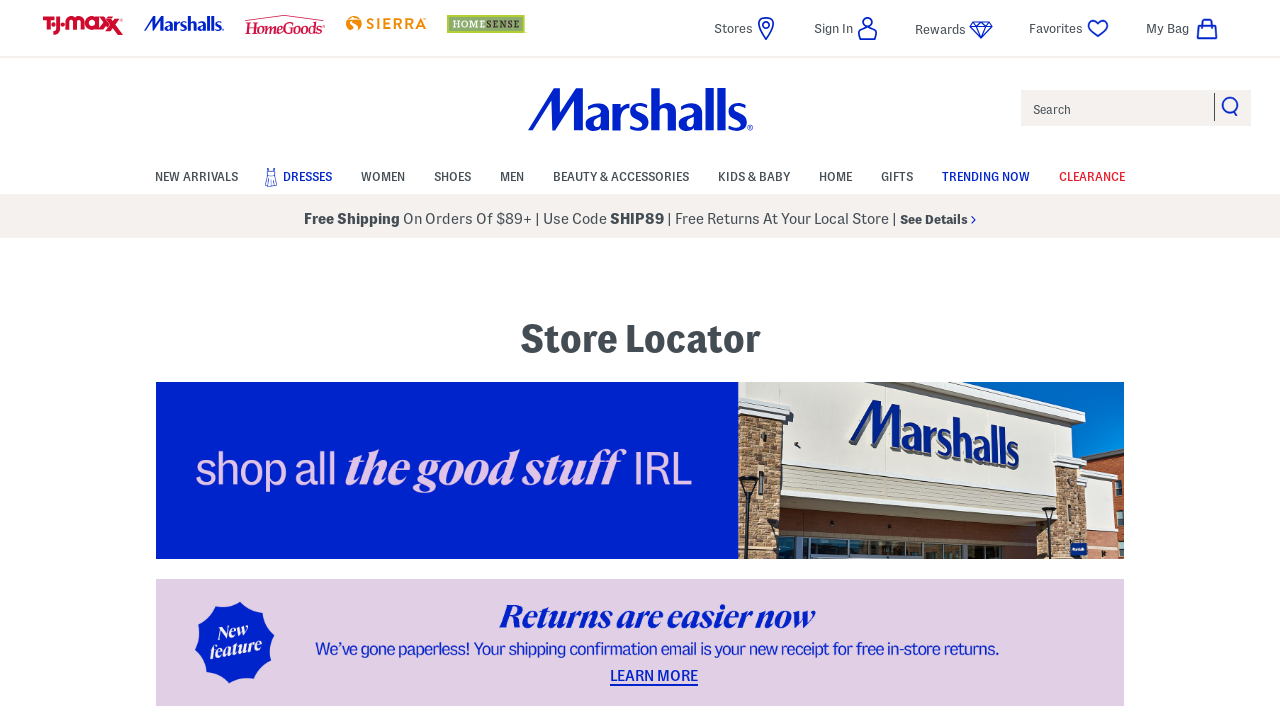

Filled store location zip code field with invalid input 'abc12' on #store-location-zip
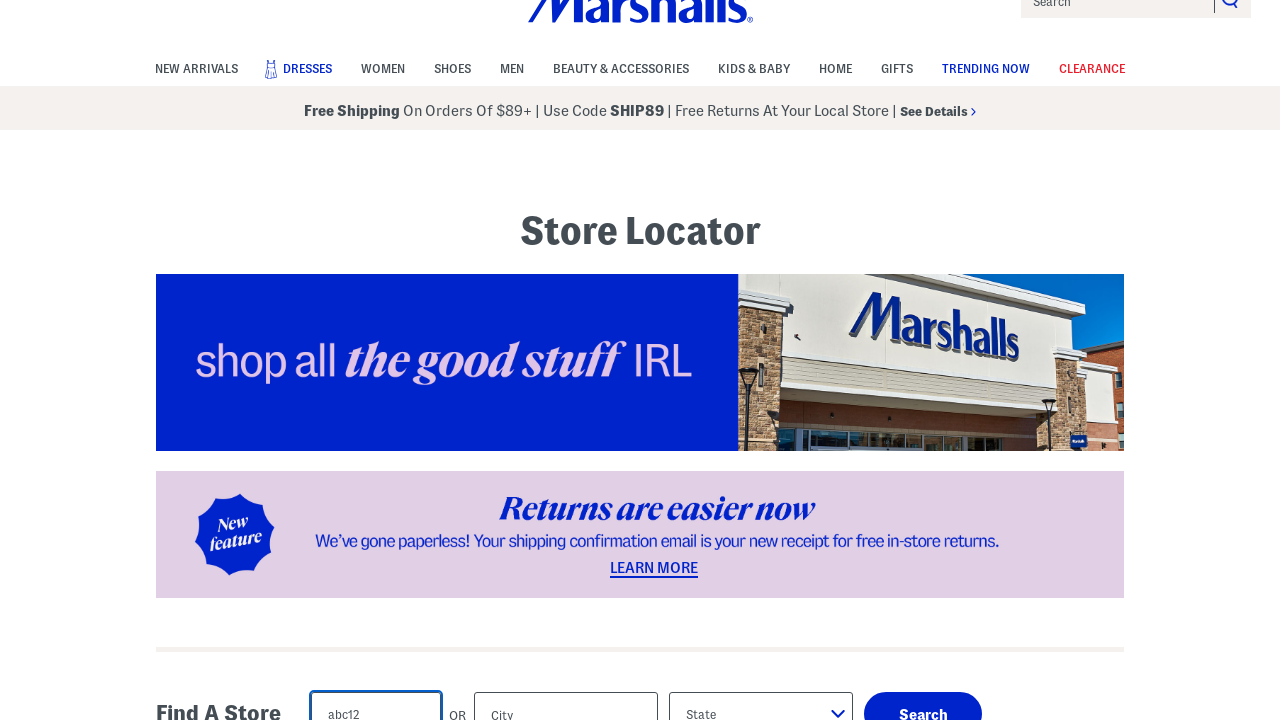

Clicked submit button to search stores by invalid zip code at (923, 698) on input[name='submit']
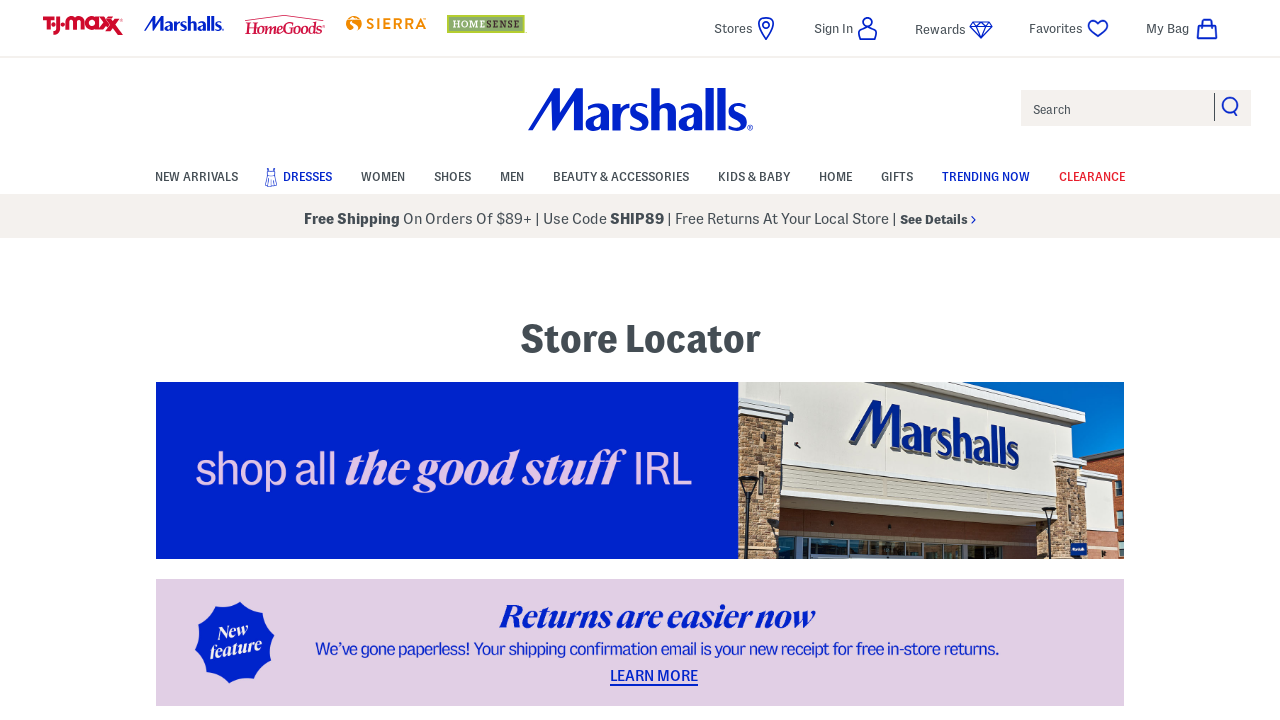

Waited for validation response after submitting invalid zip code
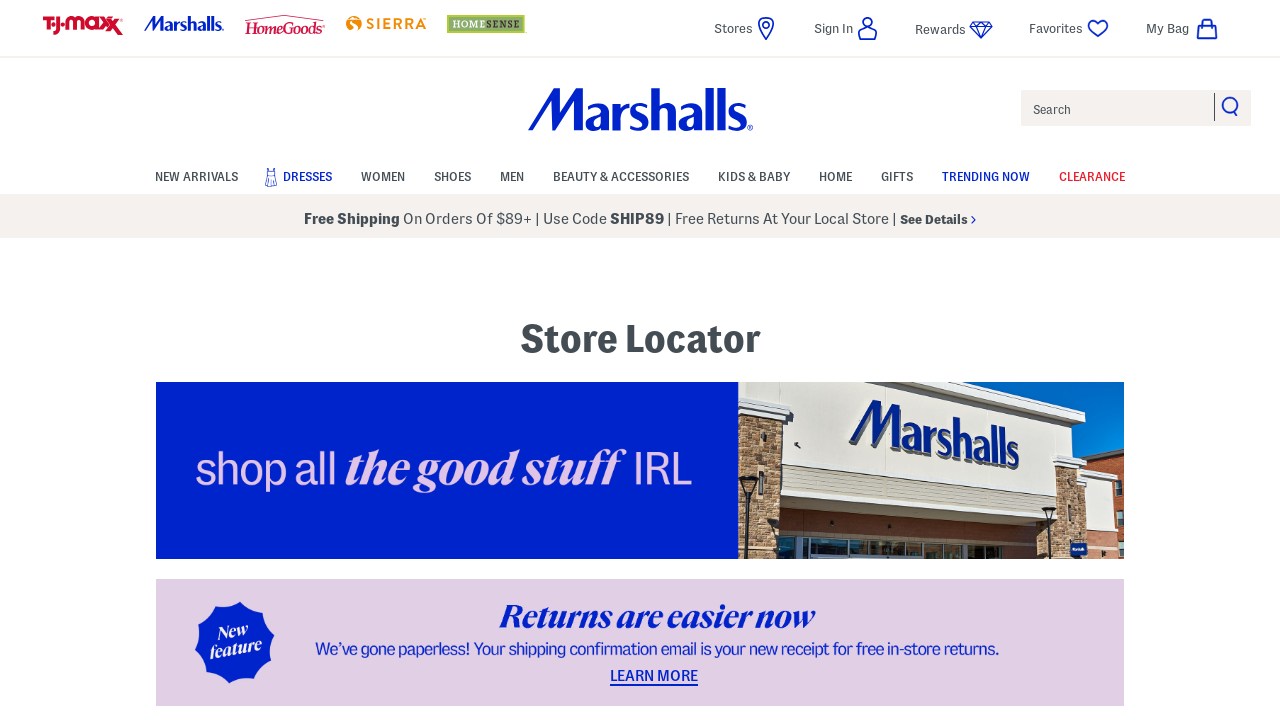

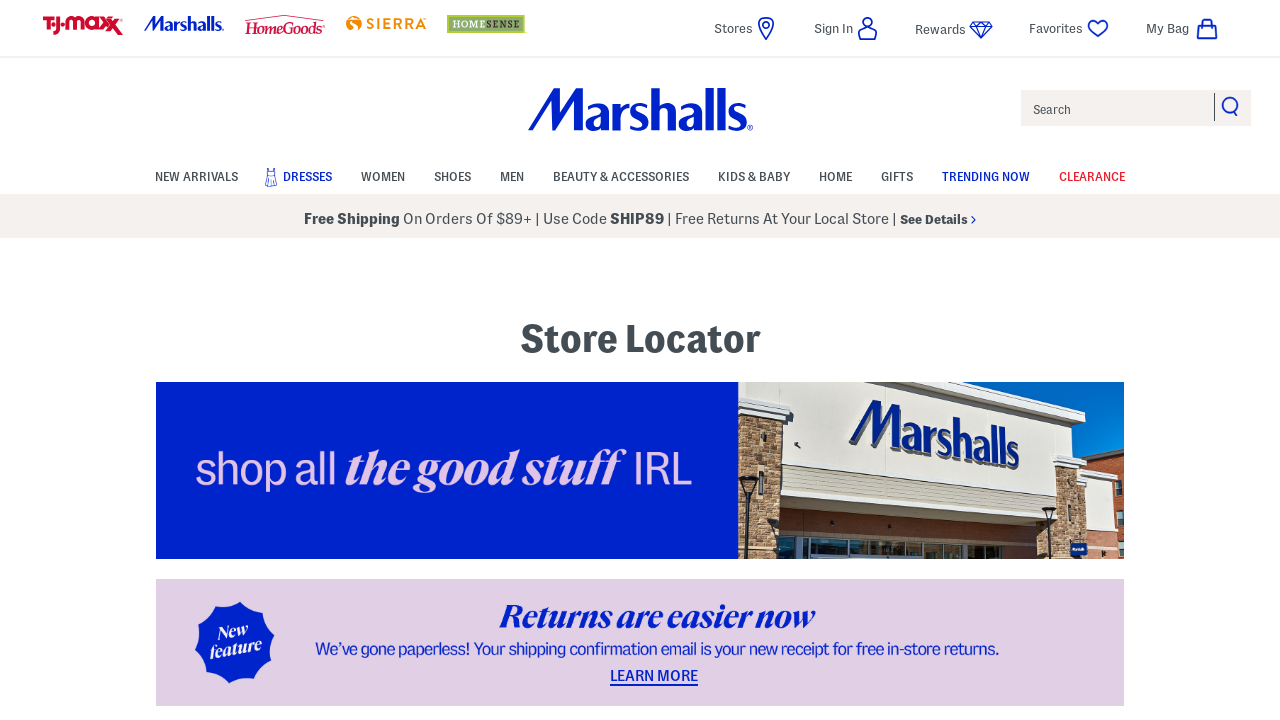